Navigates to the Buttons page and clicks the double-click button

Starting URL: https://demoqa.com/buttons

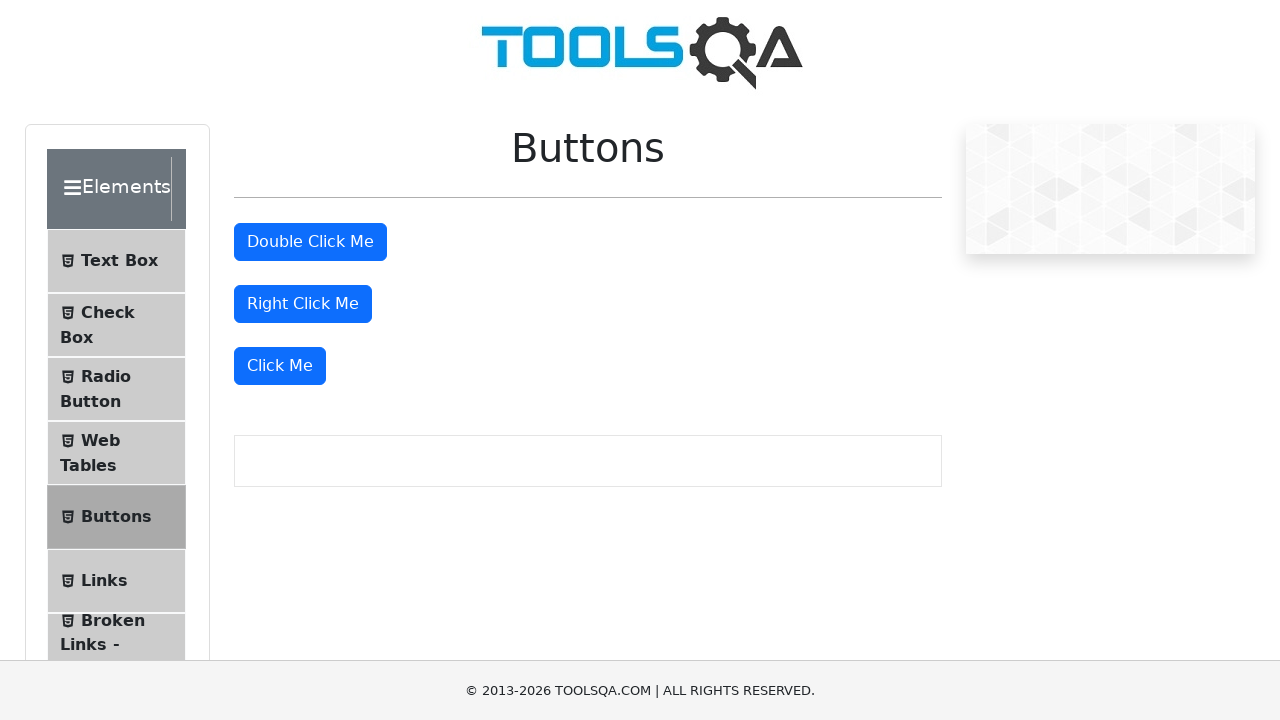

Navigated to https://demoqa.com/buttons
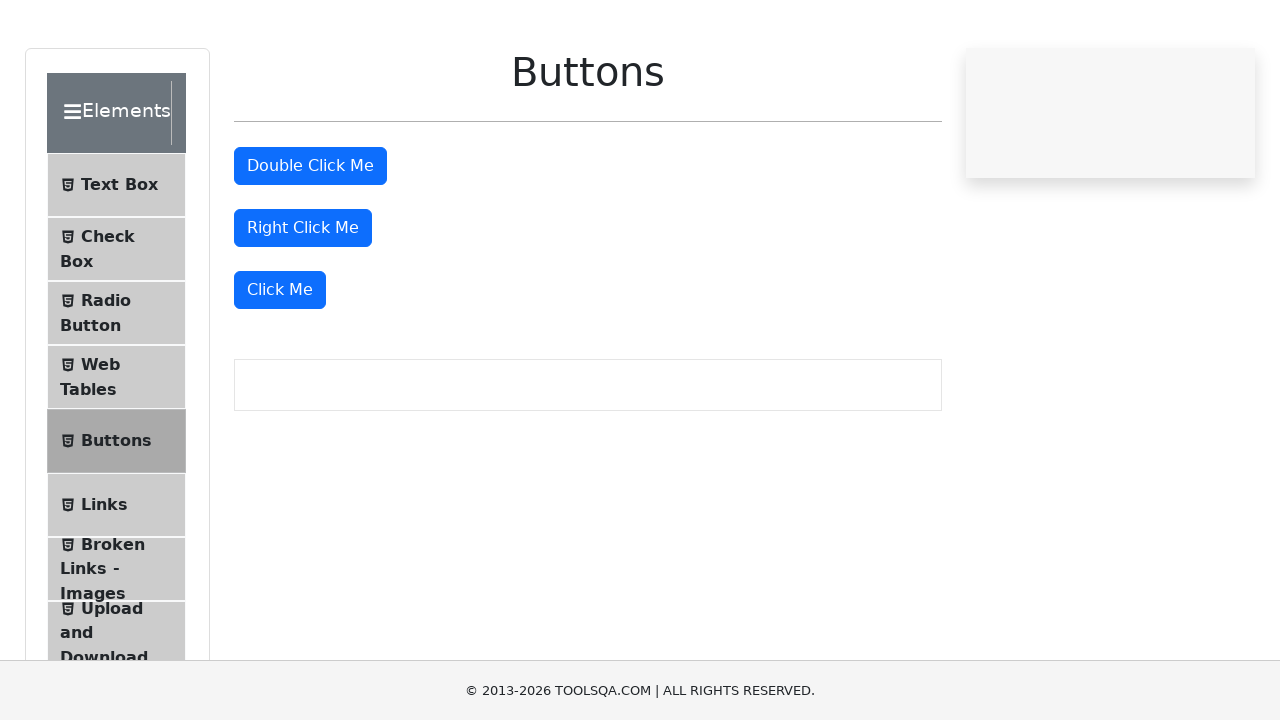

Clicked the double-click button at (310, 242) on #doubleClickBtn
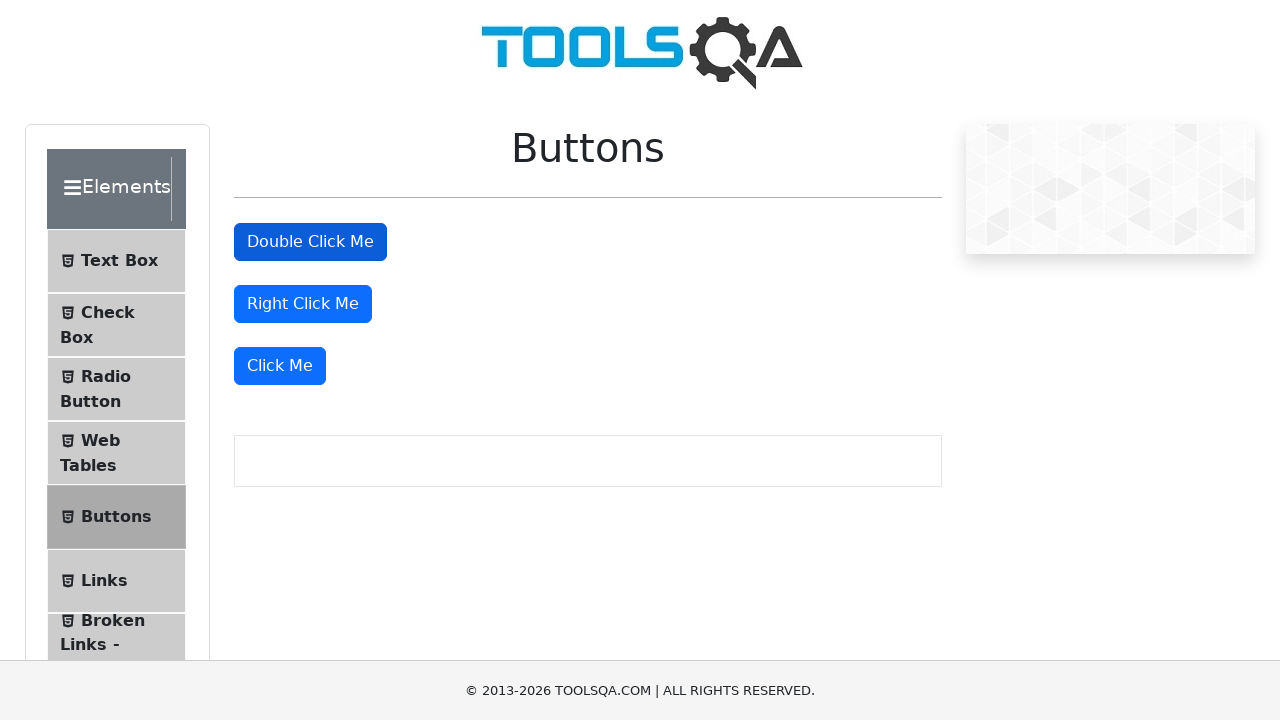

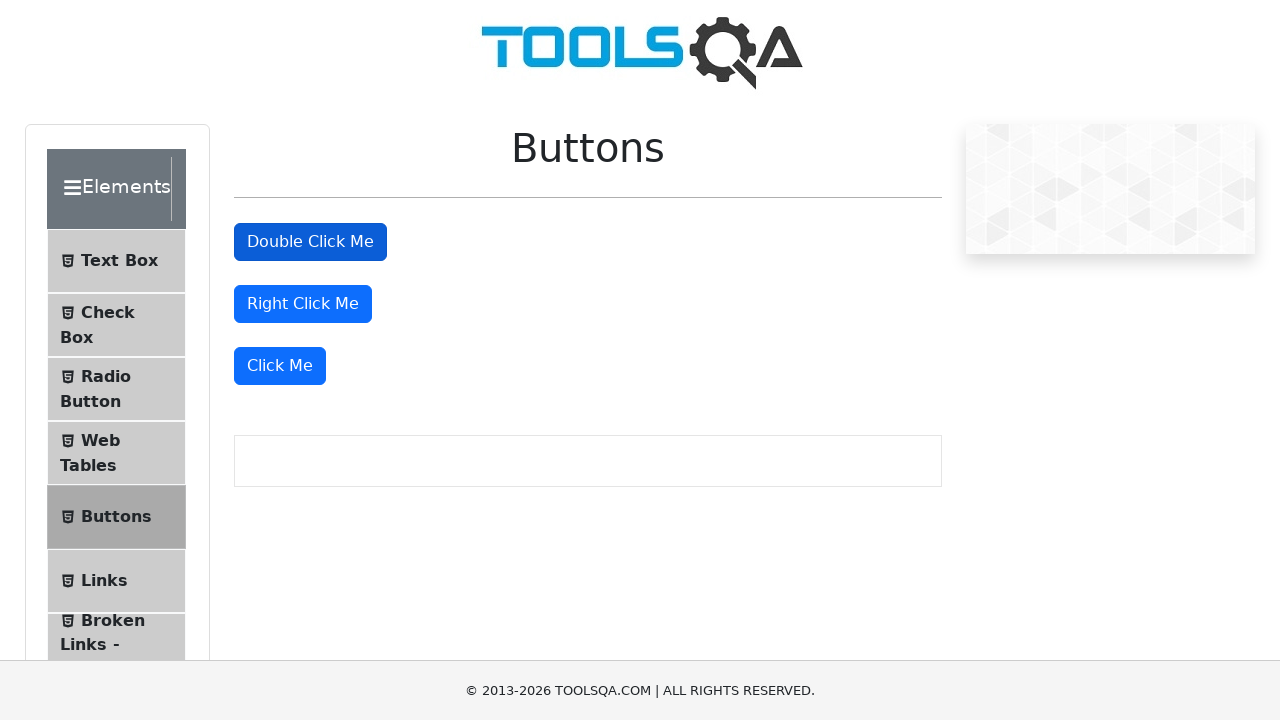